Tests keyboard key press functionality by sending arrow key input to a text field and verifying the result

Starting URL: https://the-internet.herokuapp.com/key_presses

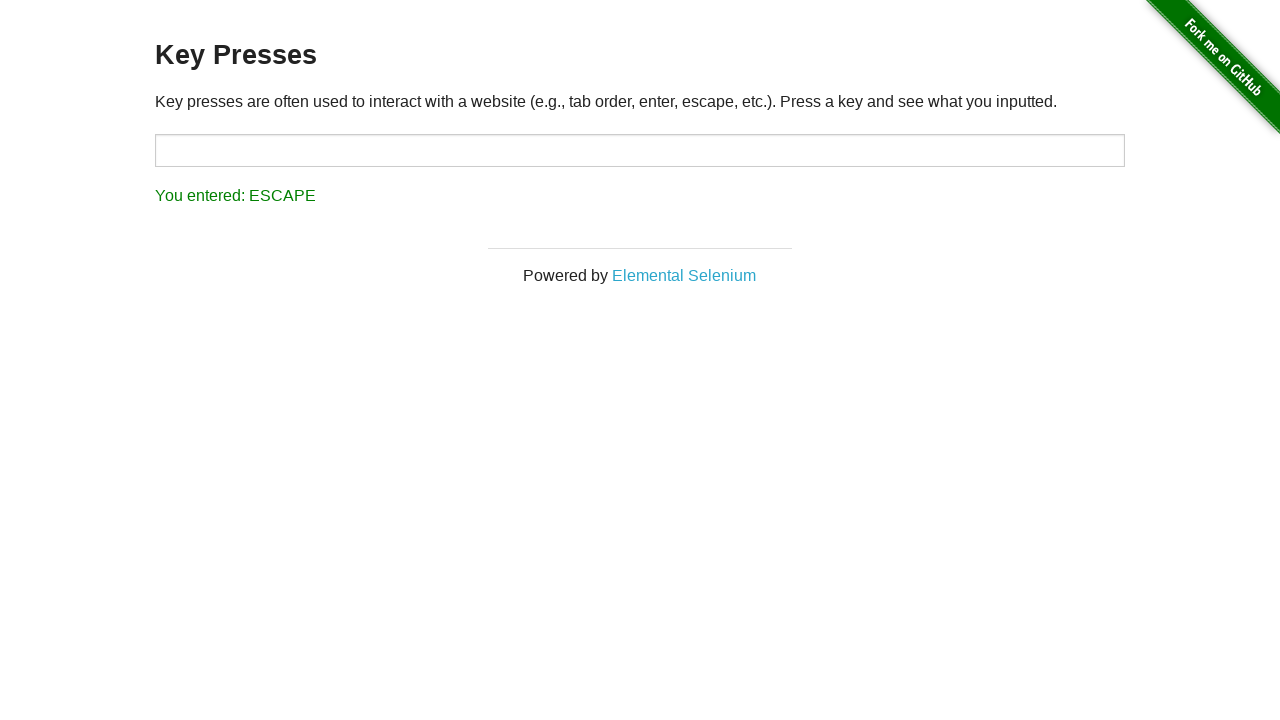

Pressed ArrowRight key in target input field on #target
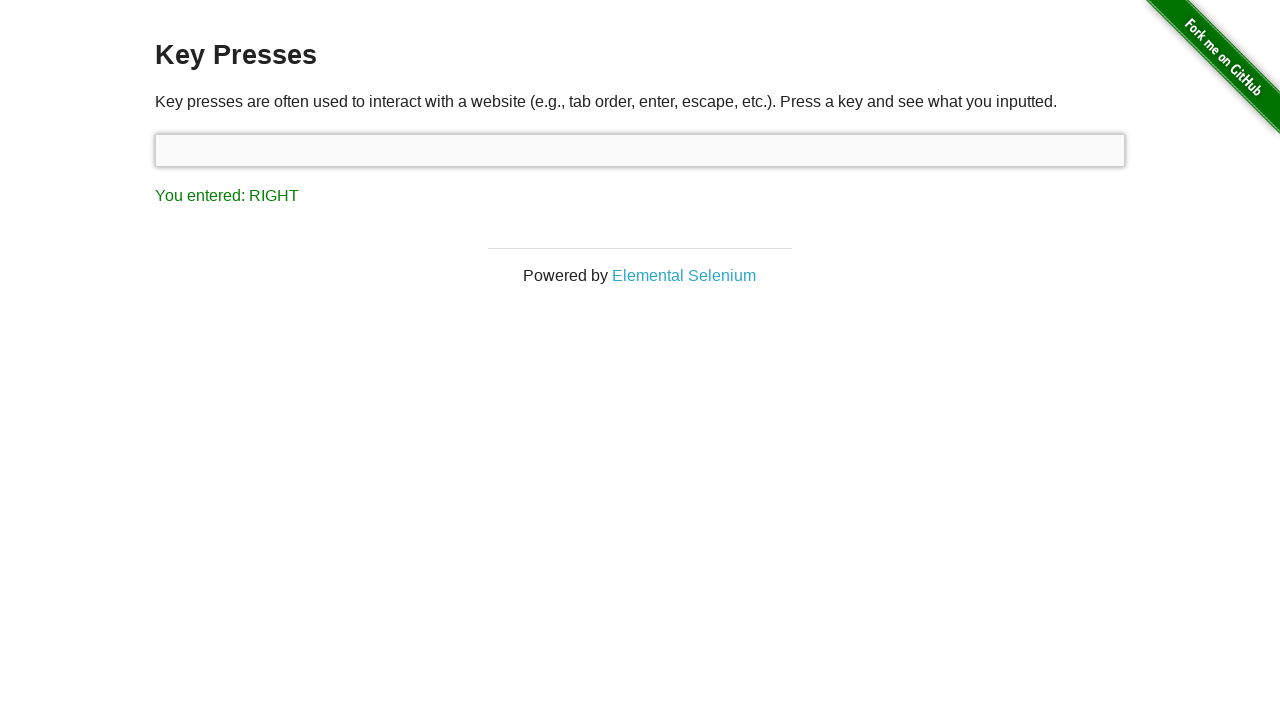

Retrieved result text from result element
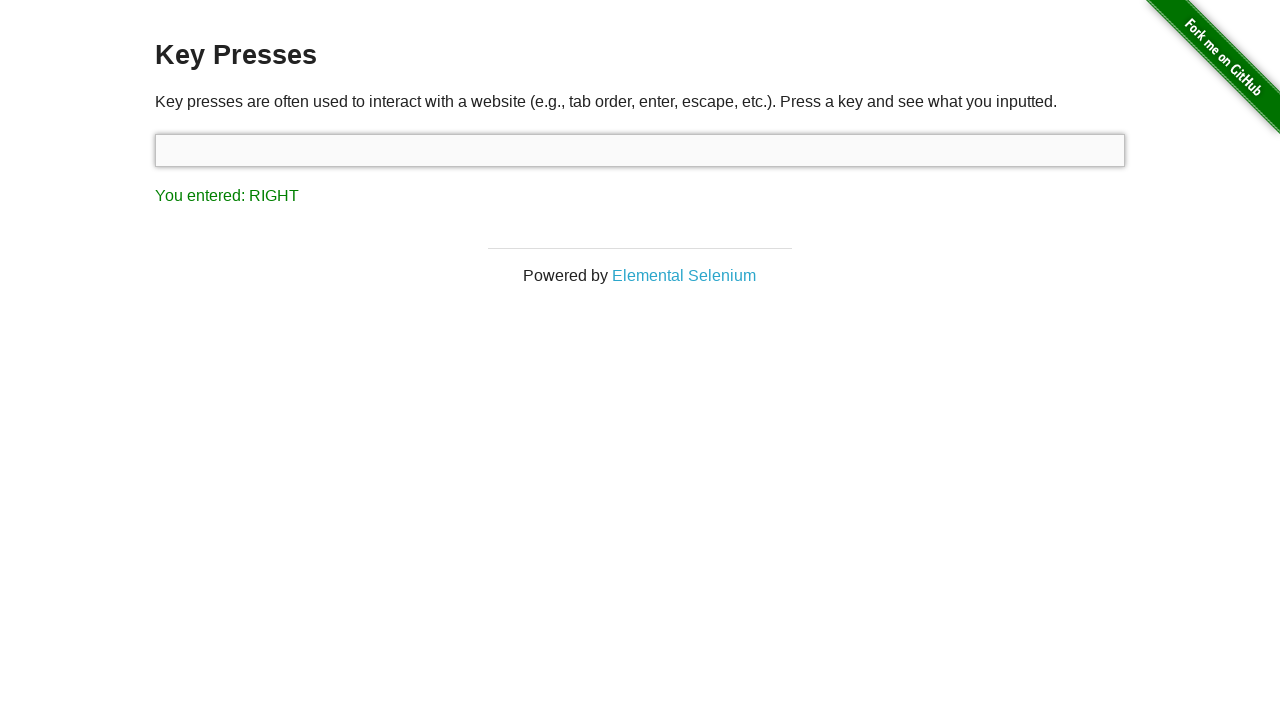

Verified that result text equals 'You entered: RIGHT'
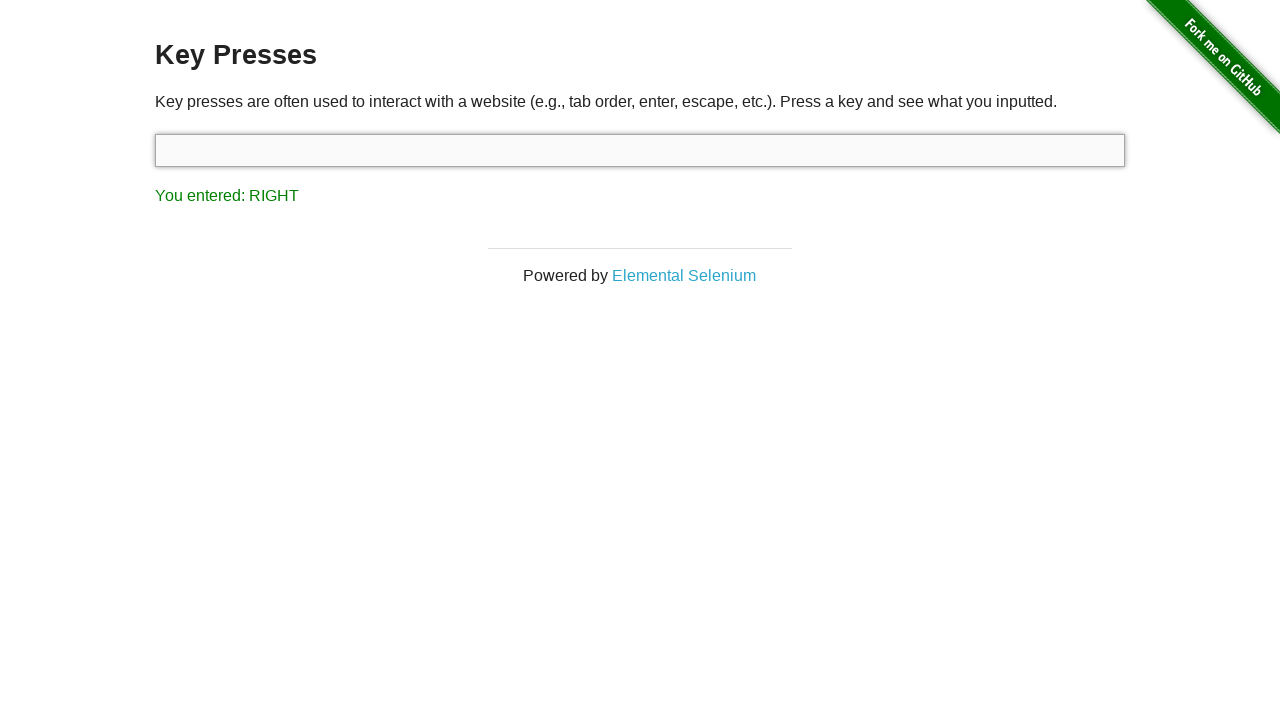

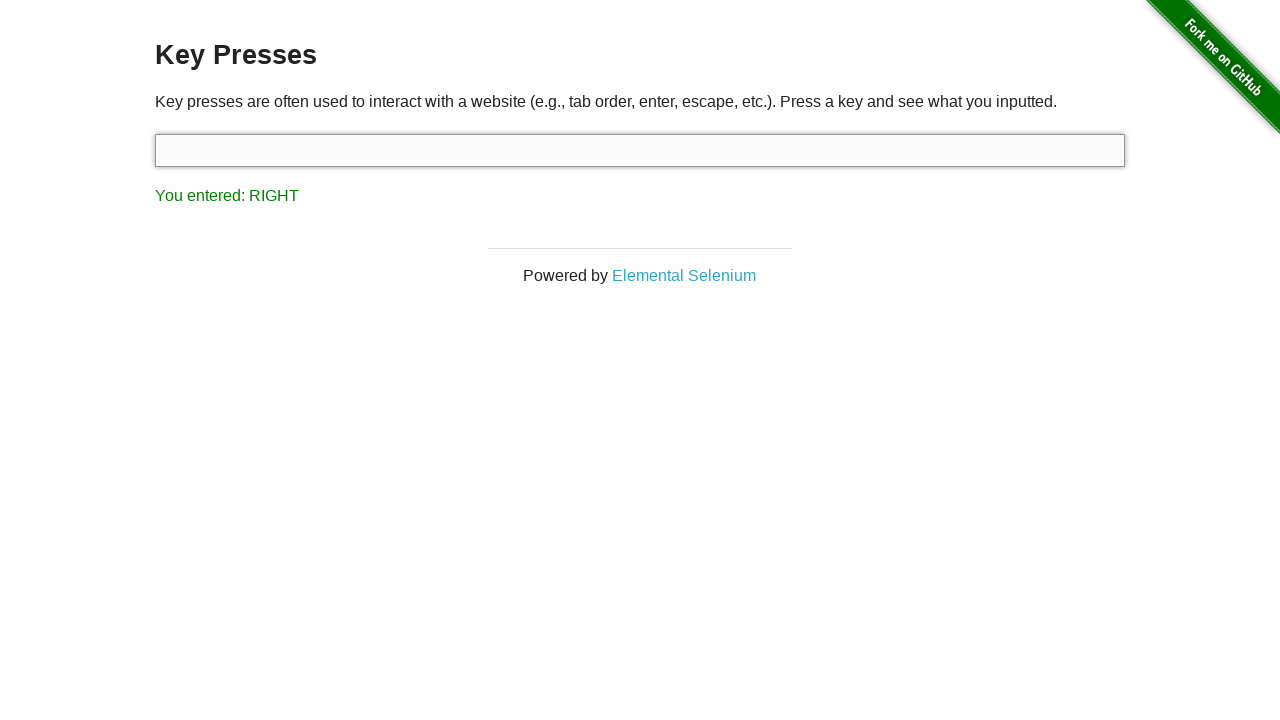